Tests a text box form on demoqa.com by filling in full name, email, current address, and permanent address fields, then submitting the form and verifying the current address appears in the results.

Starting URL: https://demoqa.com/text-box

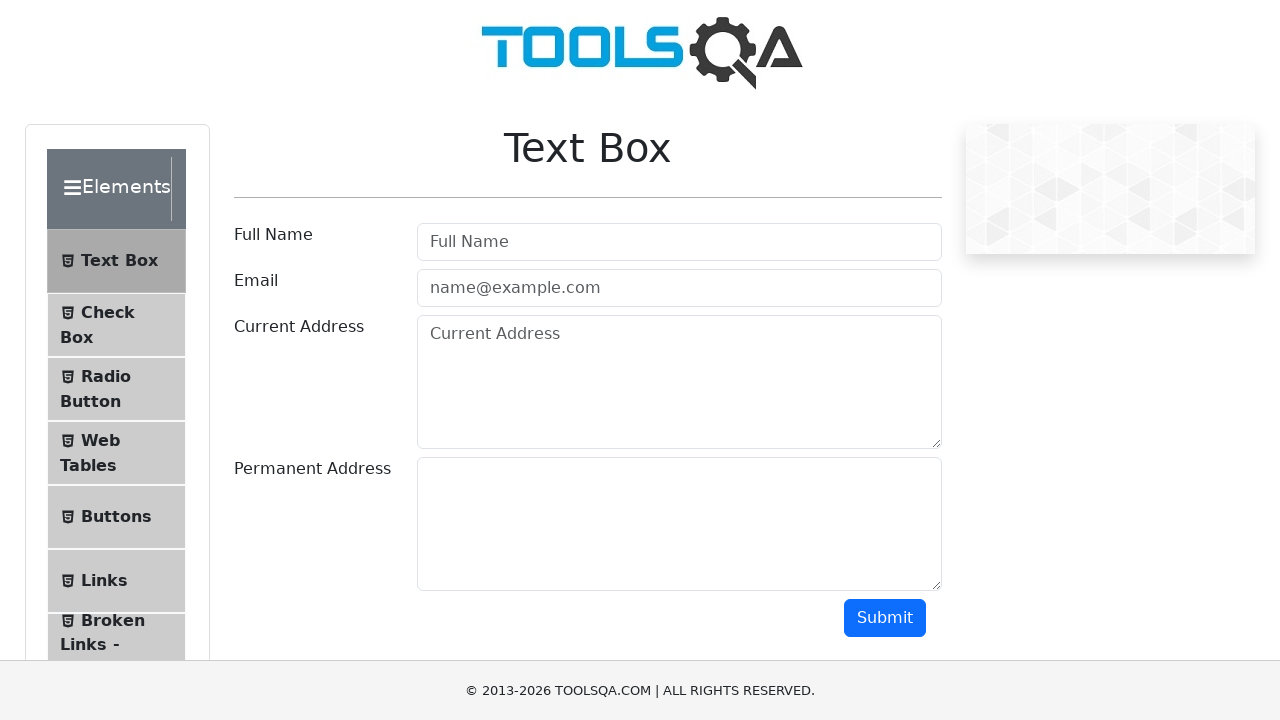

Scrolled down the page using PageDown
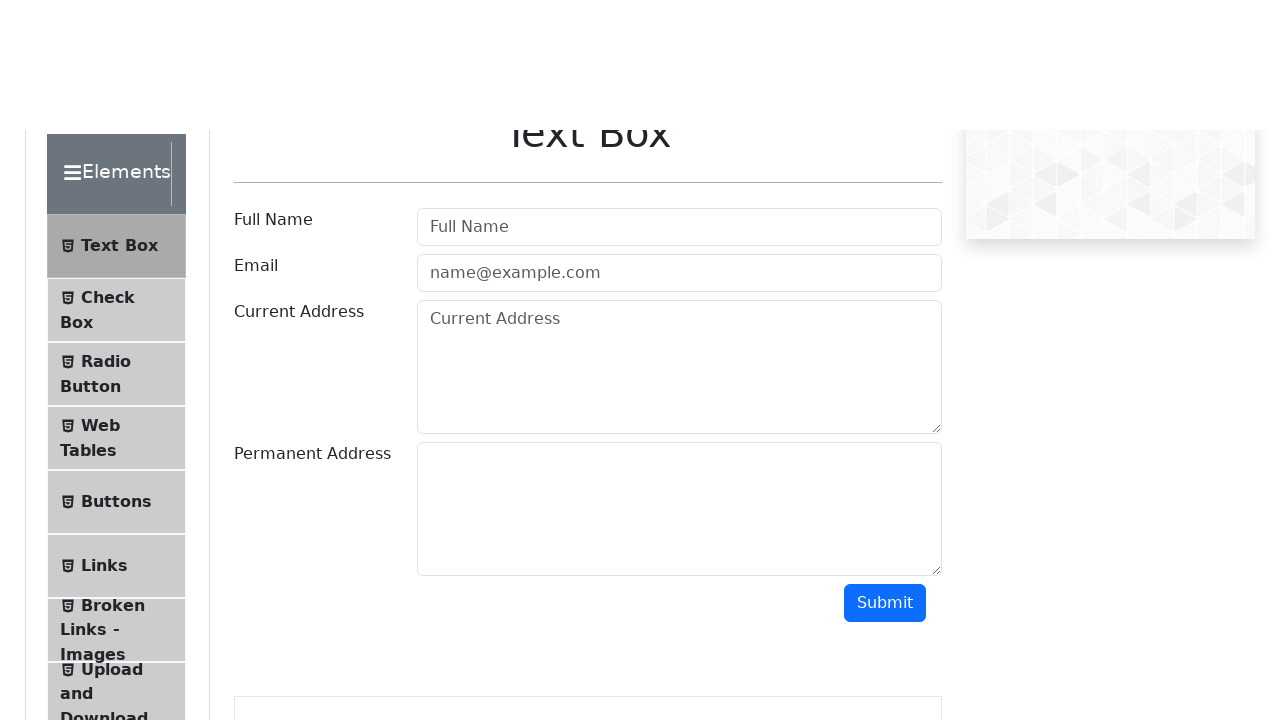

Full name field loaded and ready
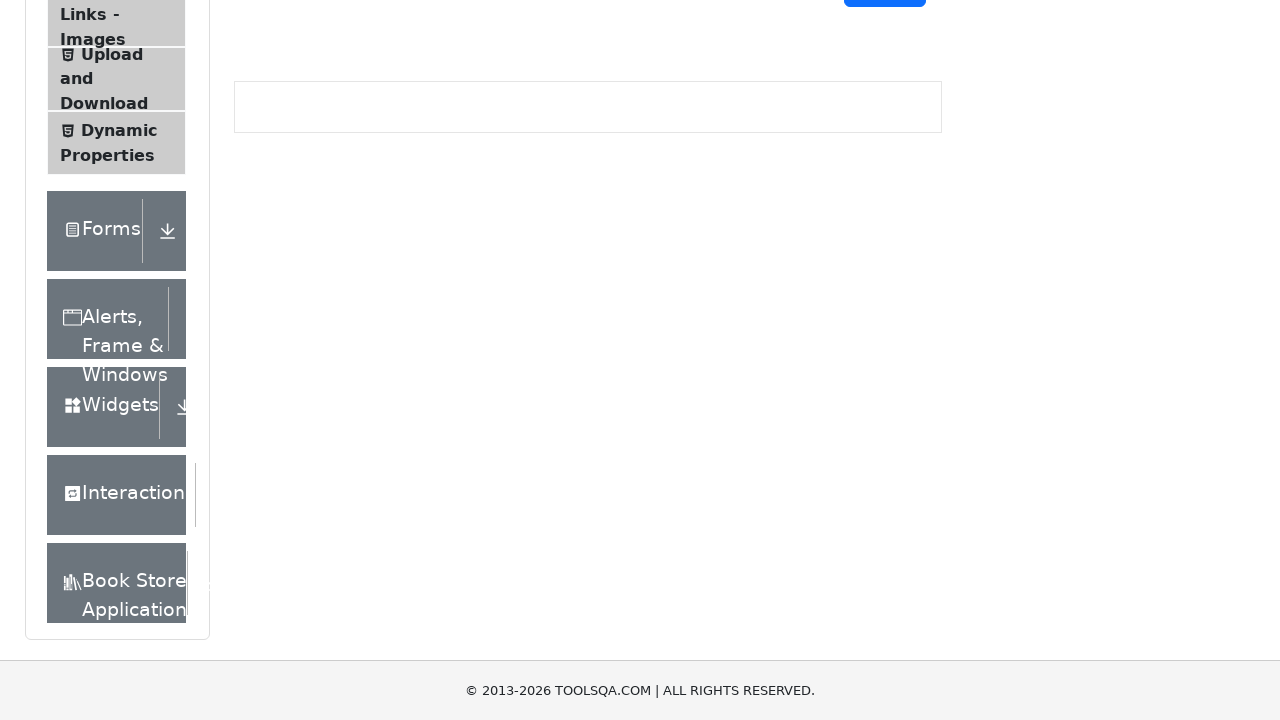

Filled full name field with 'Name Full' on #userName
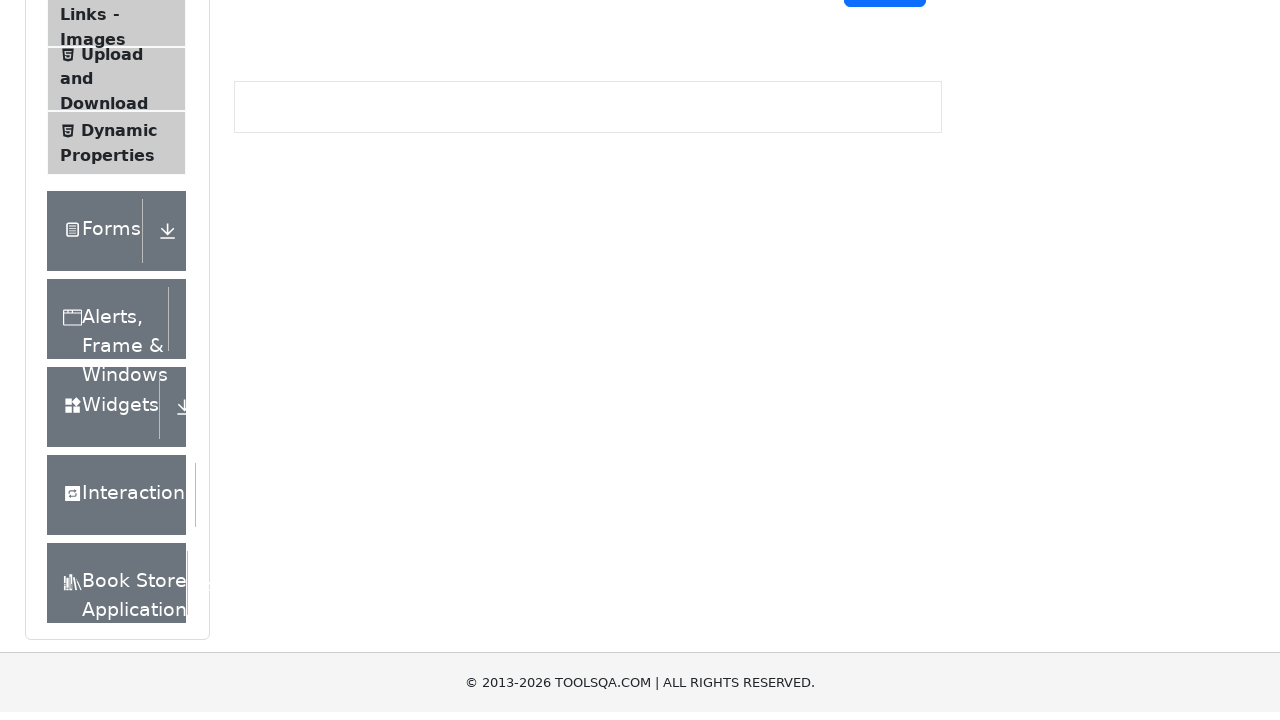

Filled email field with 'email@gmail.com' on #userEmail
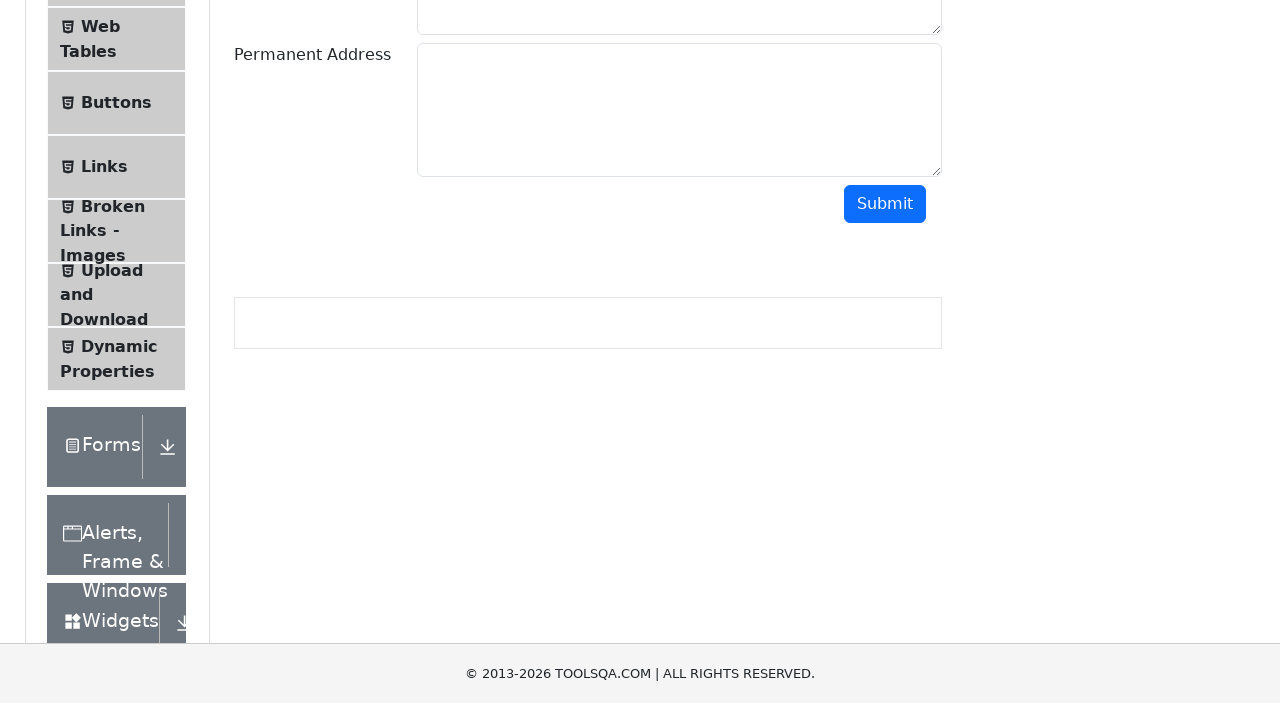

Filled current address field with 'Svitrigailos' on #currentAddress
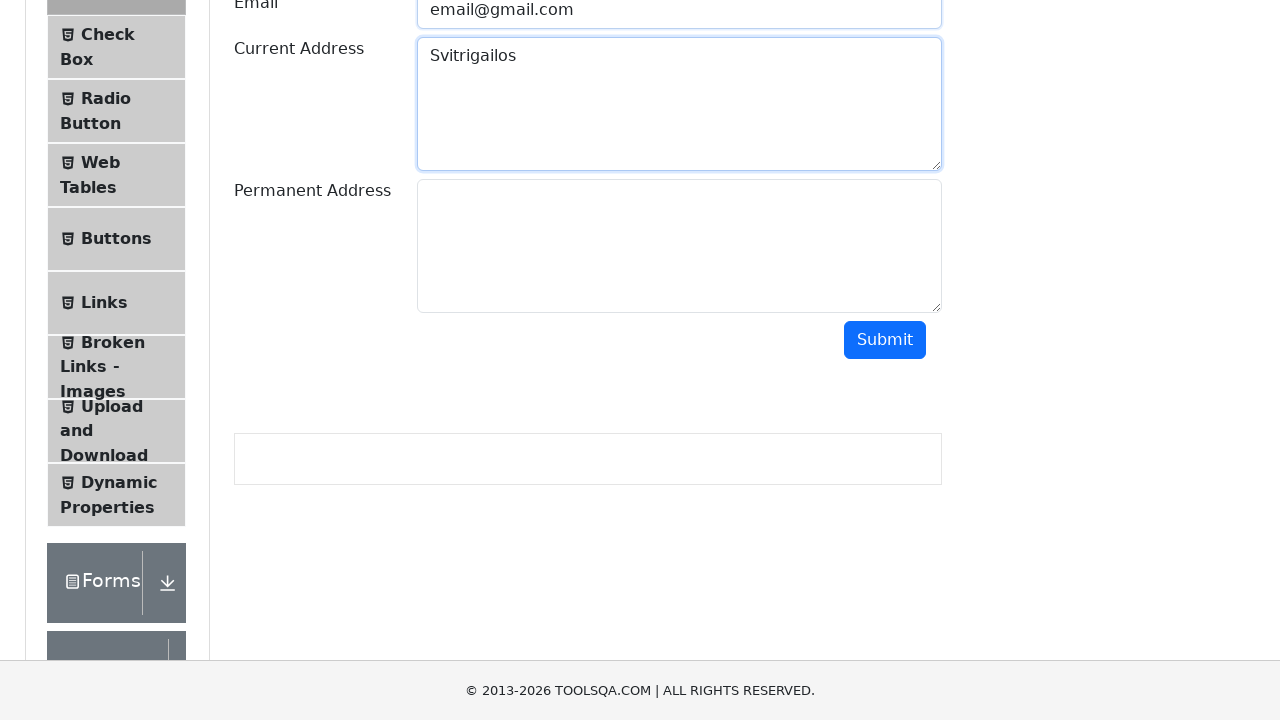

Filled permanent address field with 'Gostauto' on #permanentAddress
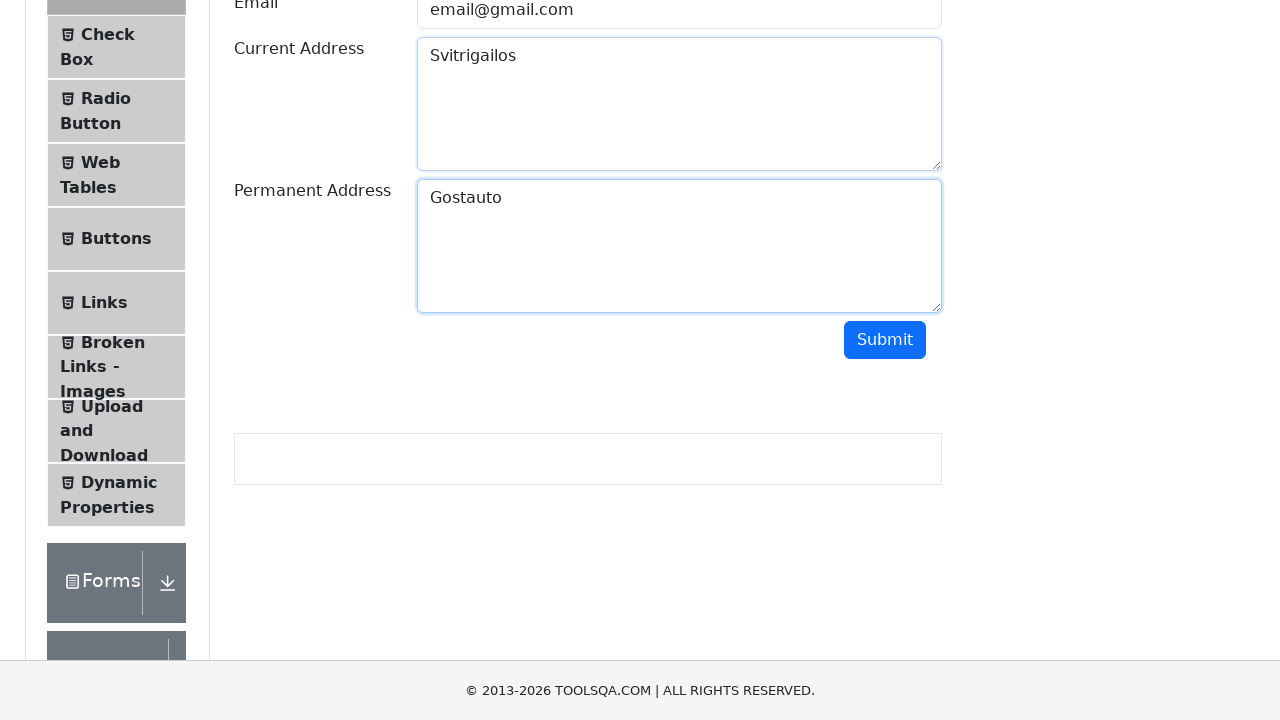

Located submit button
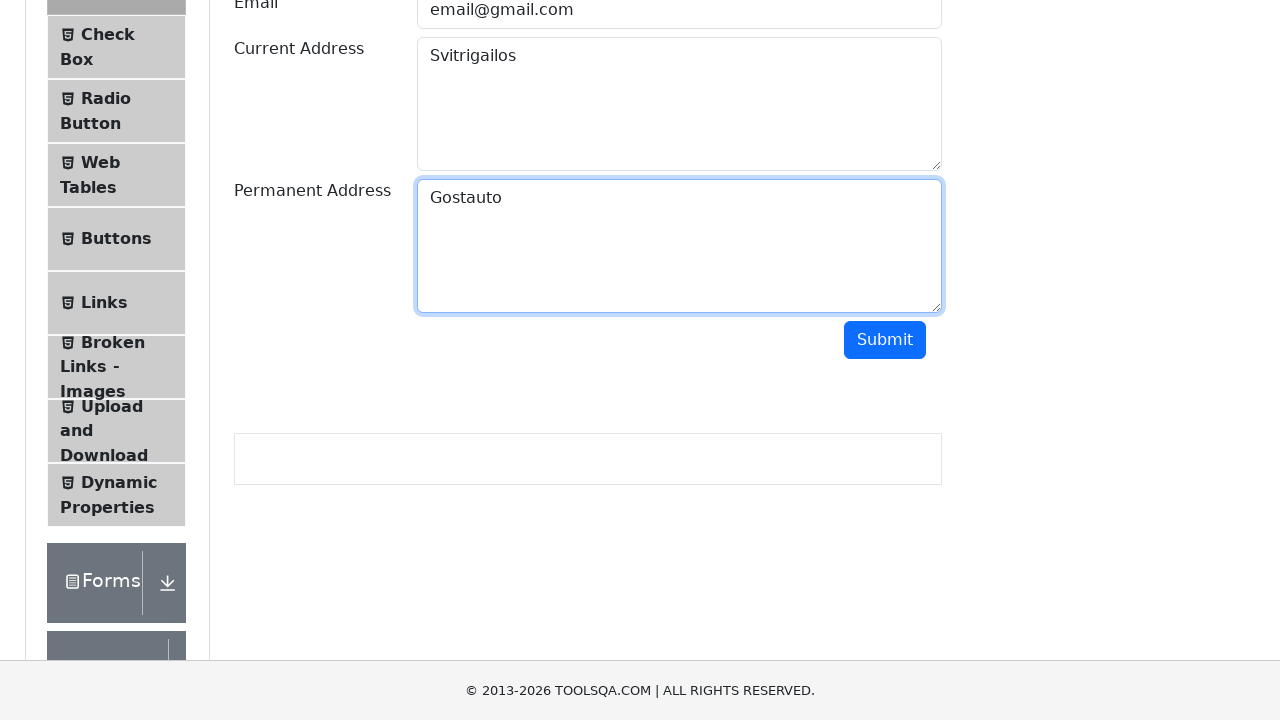

Scrolled submit button into view
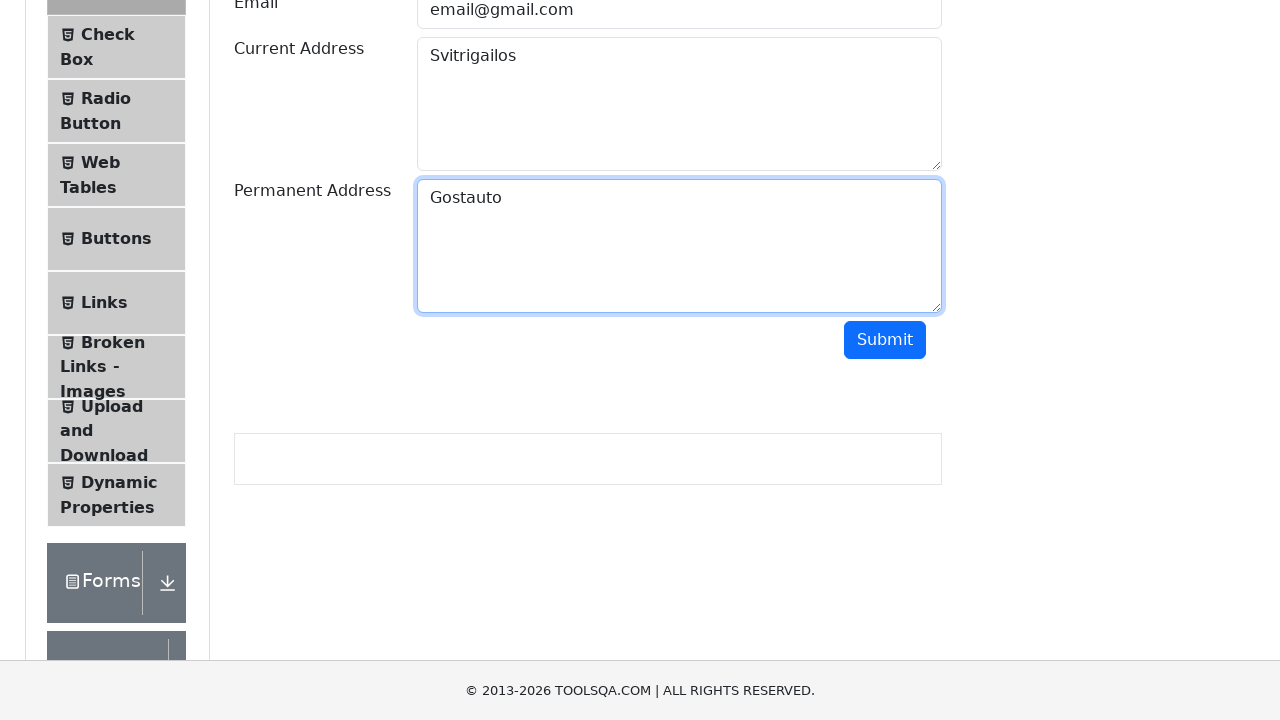

Clicked submit button to submit form at (885, 340) on #submit
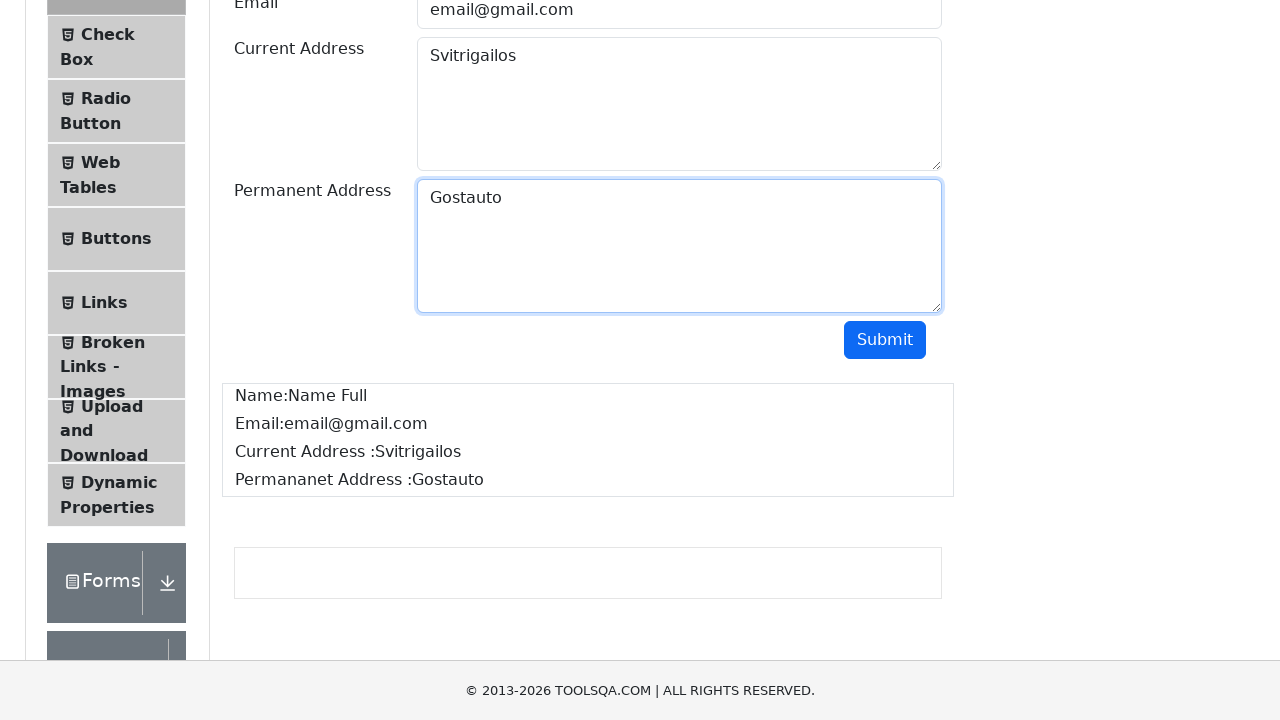

Located current address result element
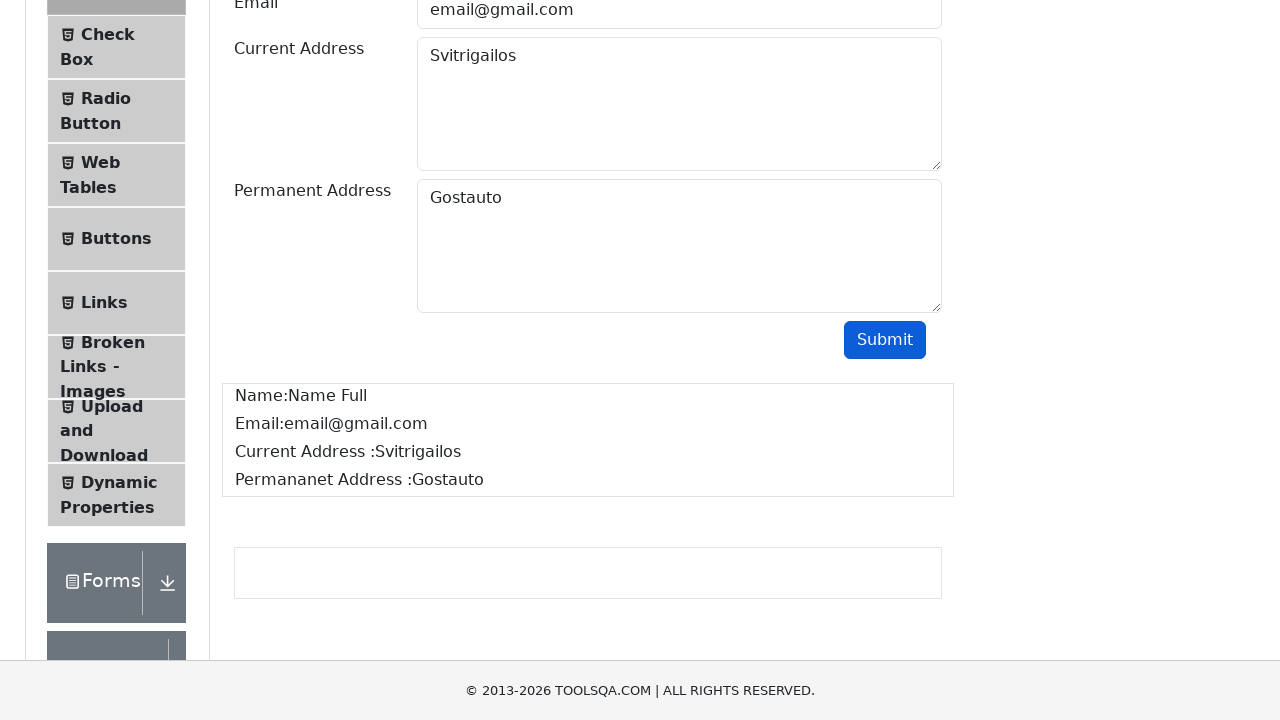

Current address result element loaded
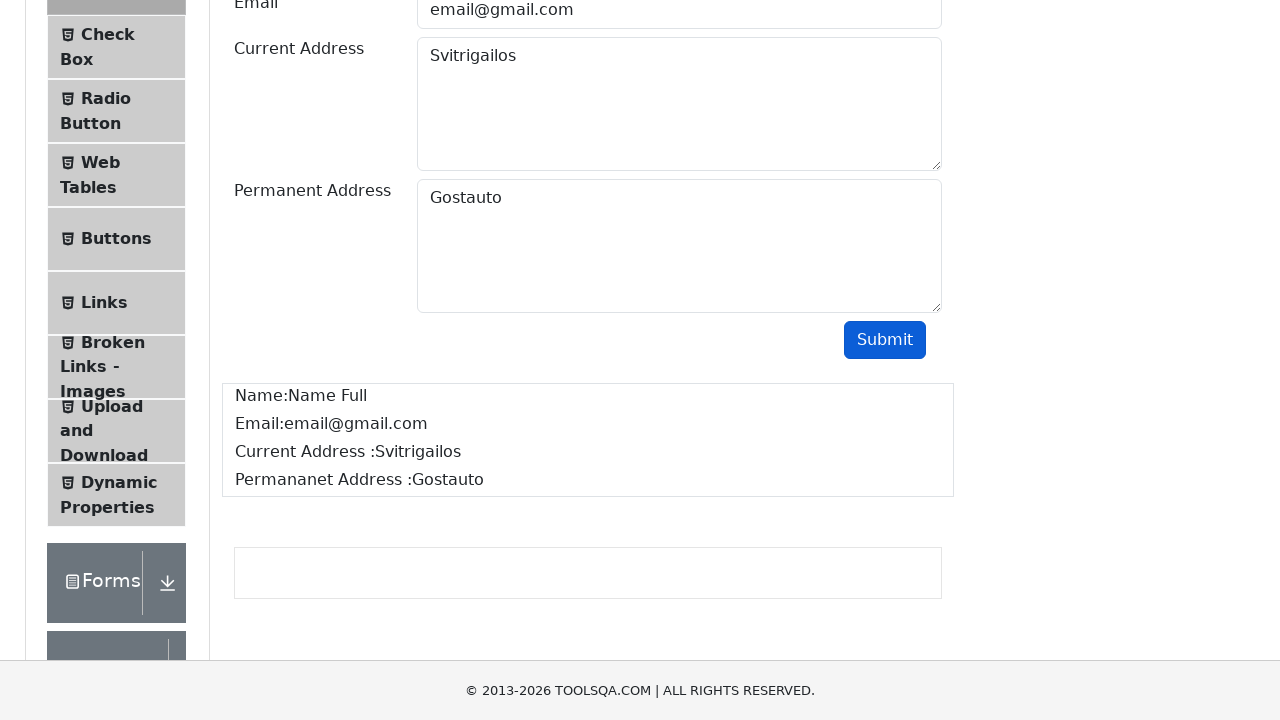

Retrieved text content from current address result
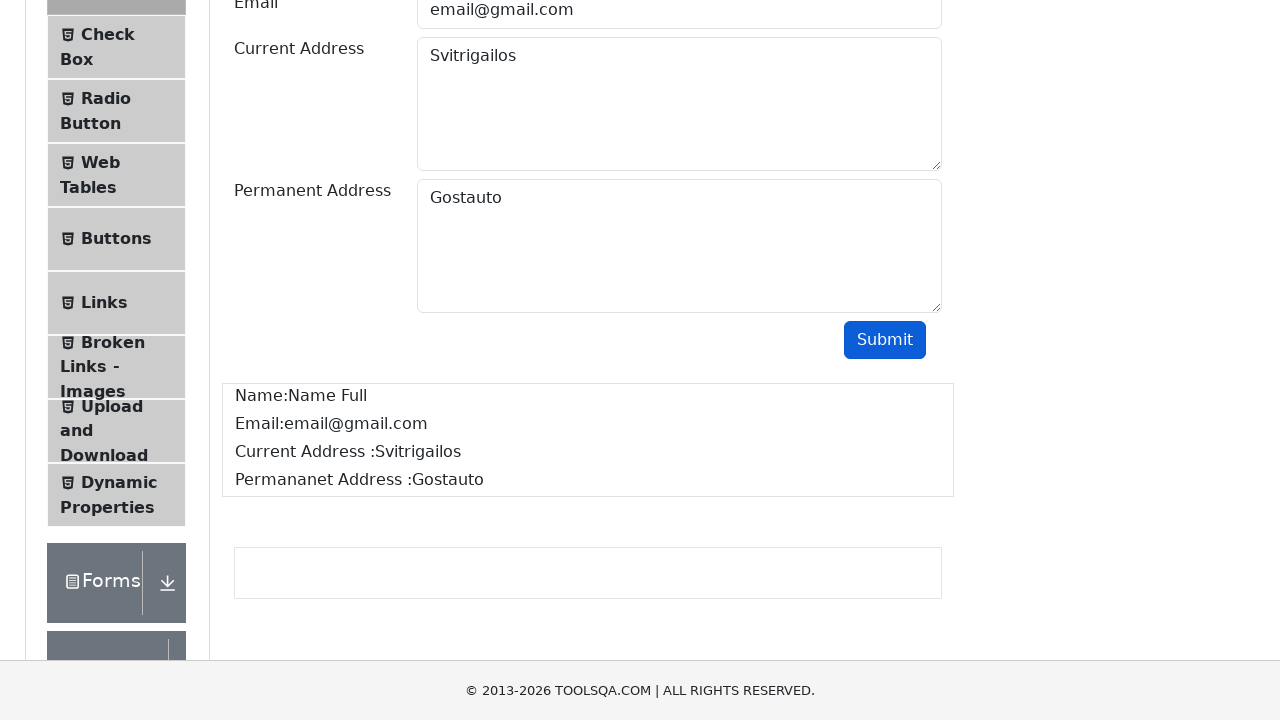

Verified that 'Svitrigailos' appears in the submitted form results
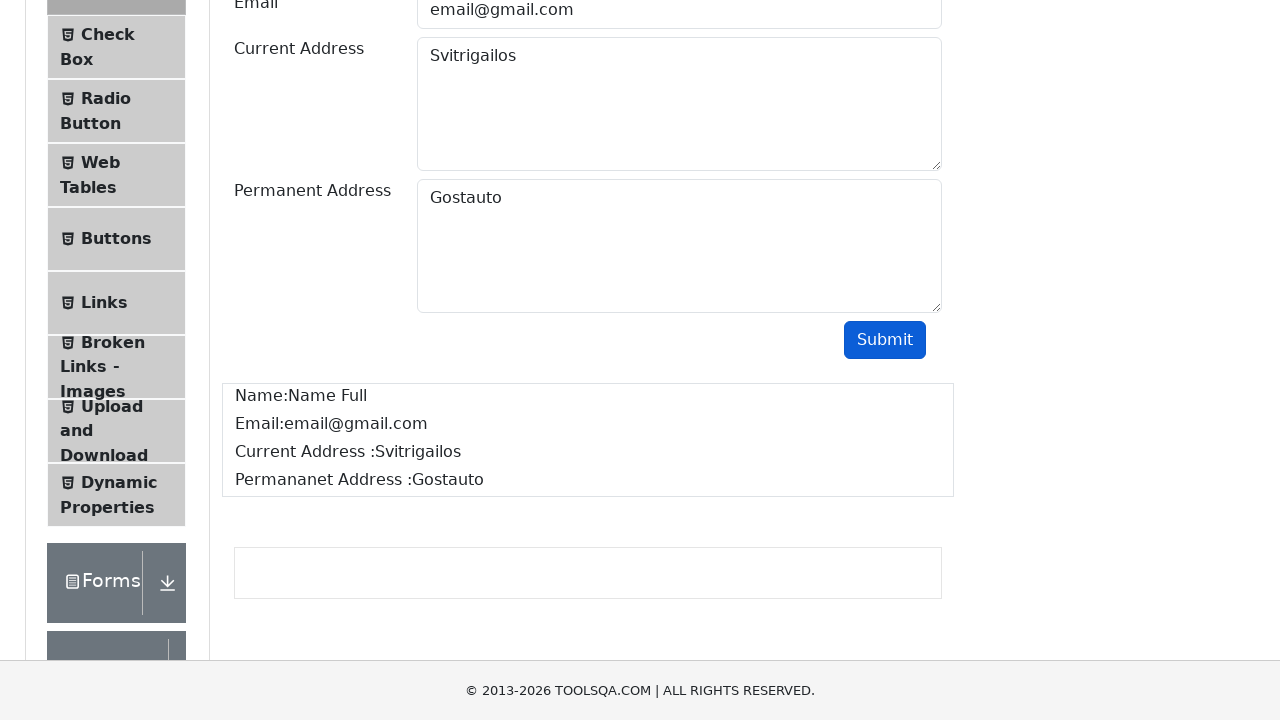

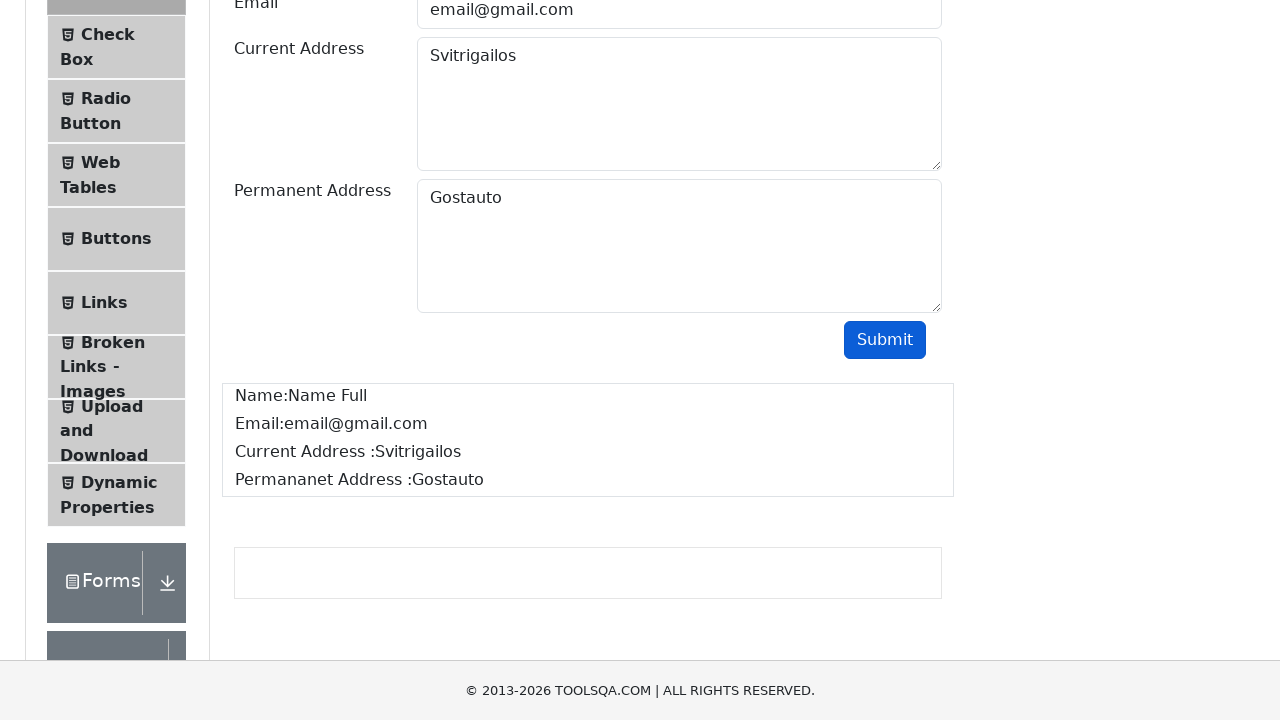